Tests hover functionality by hovering over an image and verifying hidden info becomes visible

Starting URL: https://the-internet.herokuapp.com/hovers

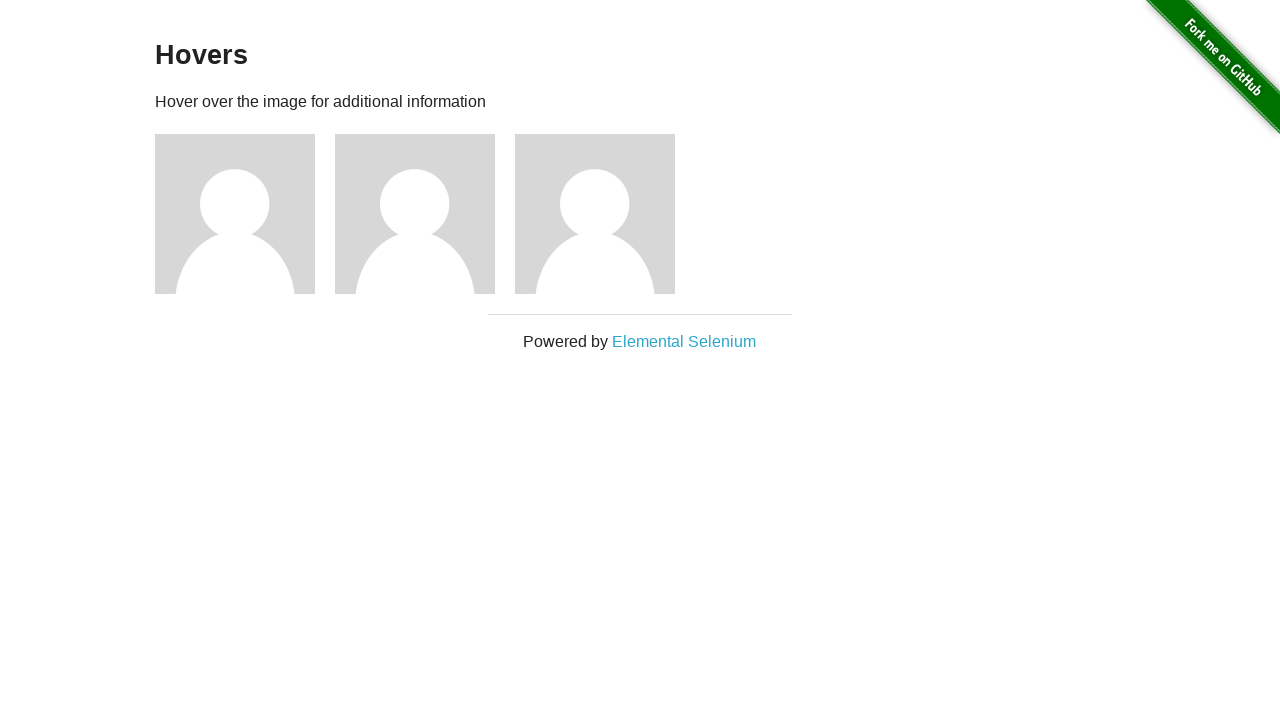

Waited for page to fully load (networkidle)
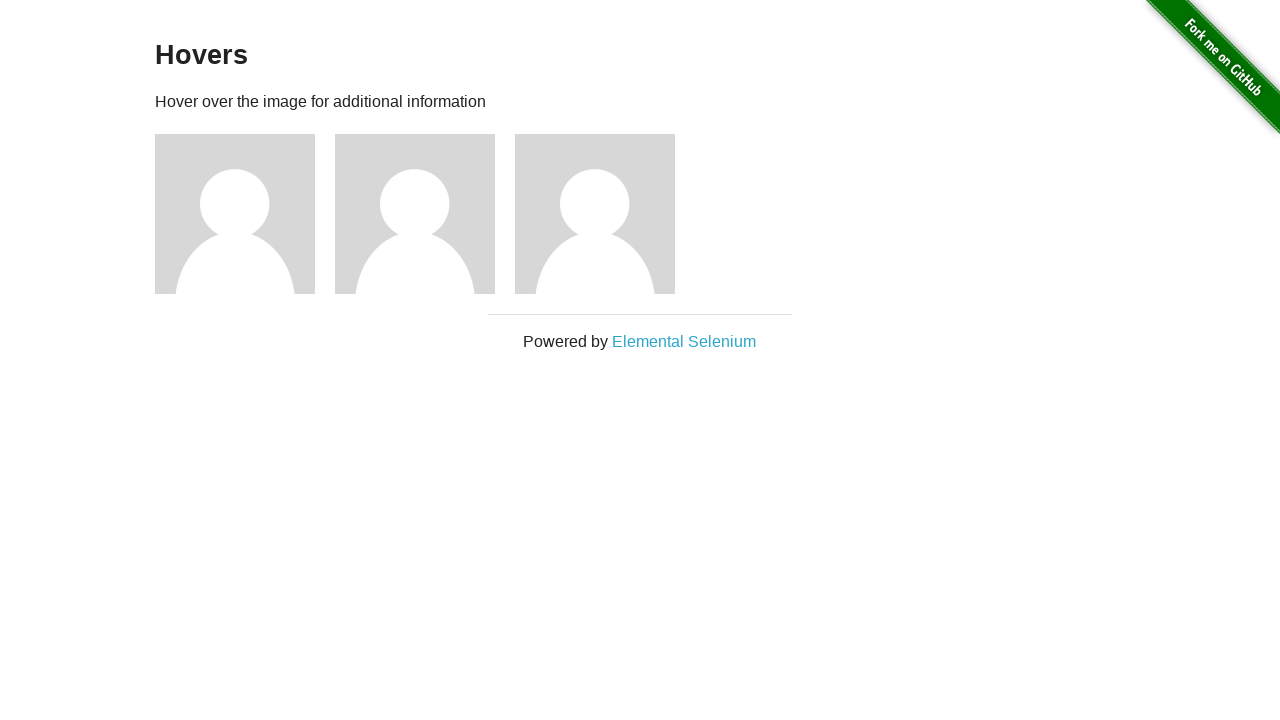

Verified info link is not visible before hover
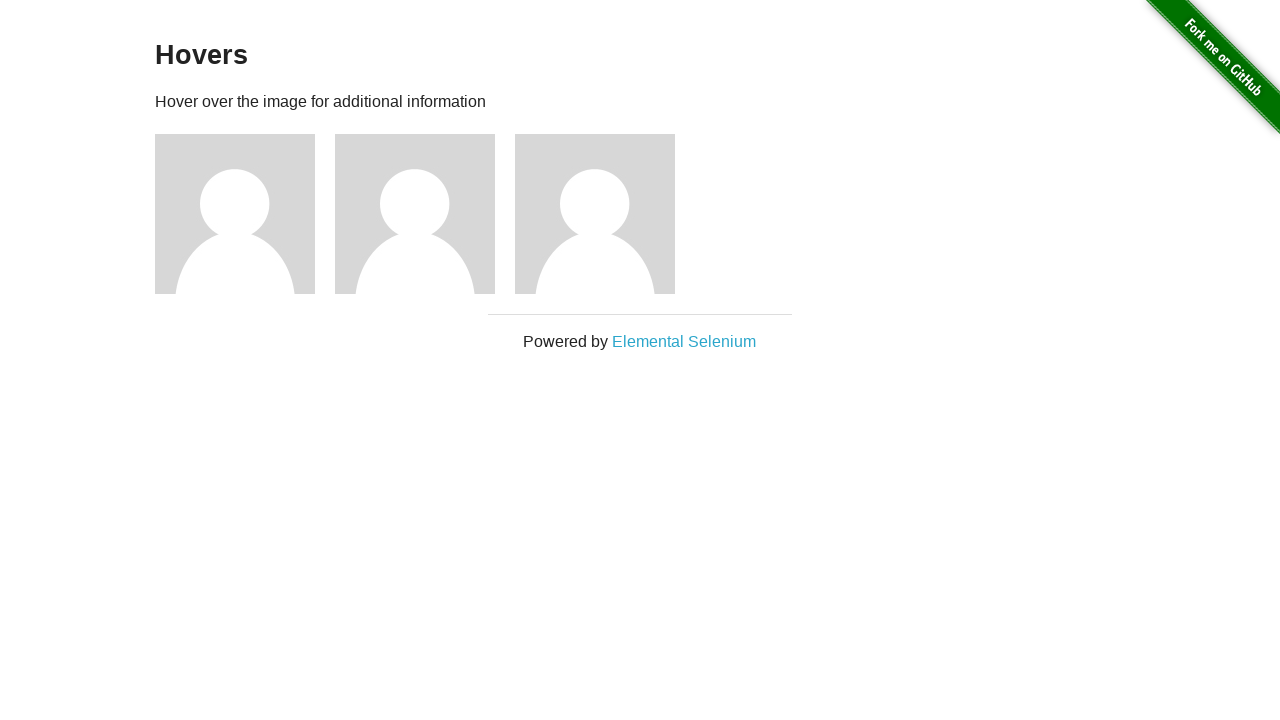

Hovered over the figure image at (235, 214) on div.figure:nth-child(3) > img:nth-child(1)
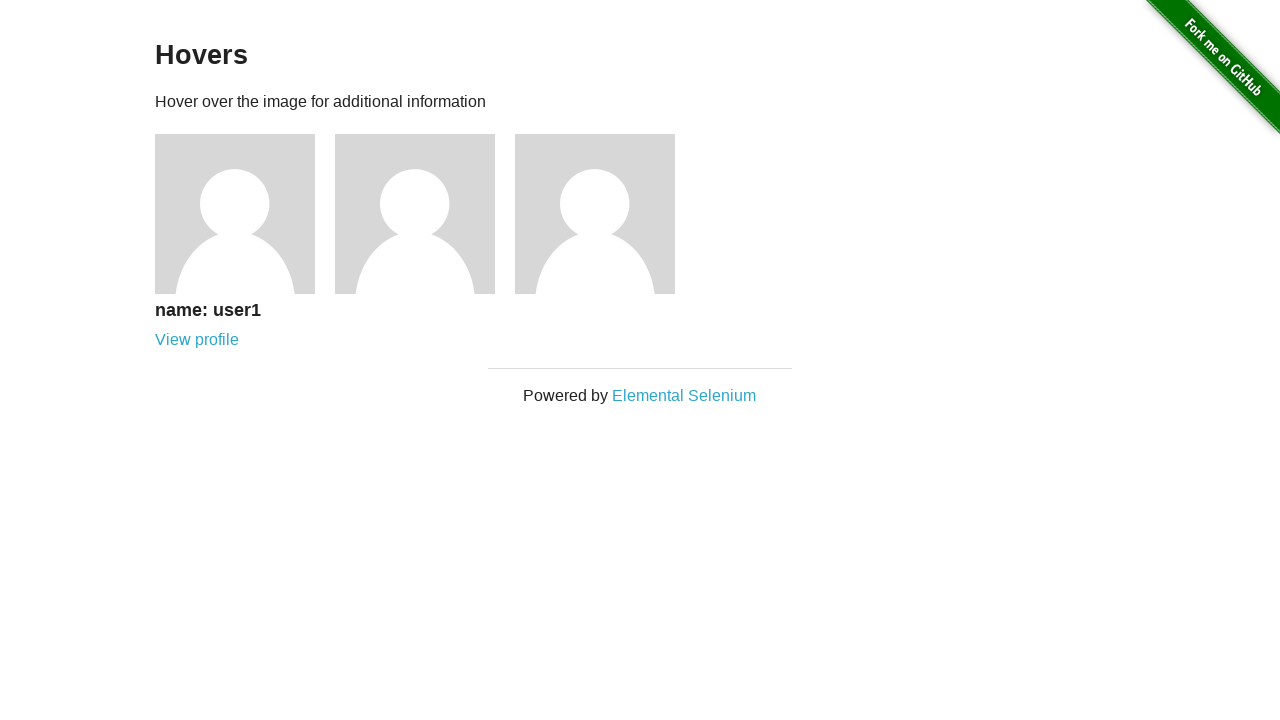

Verified info link is now visible after hover
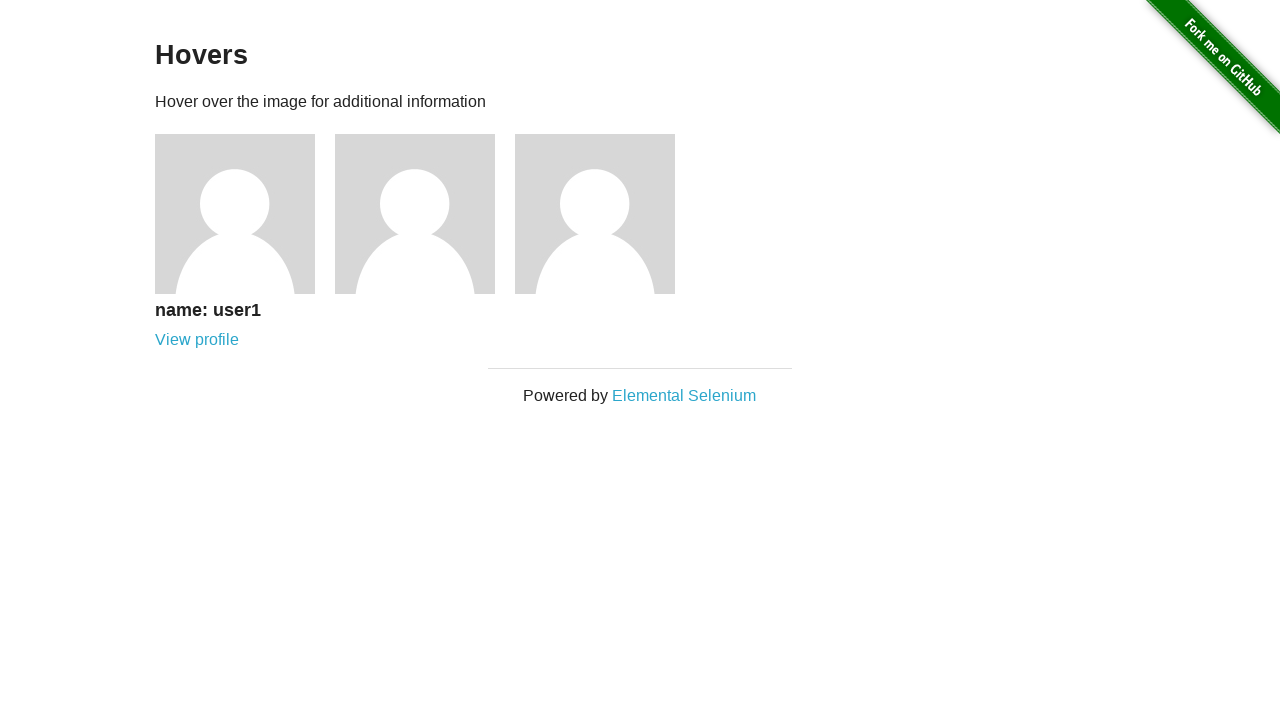

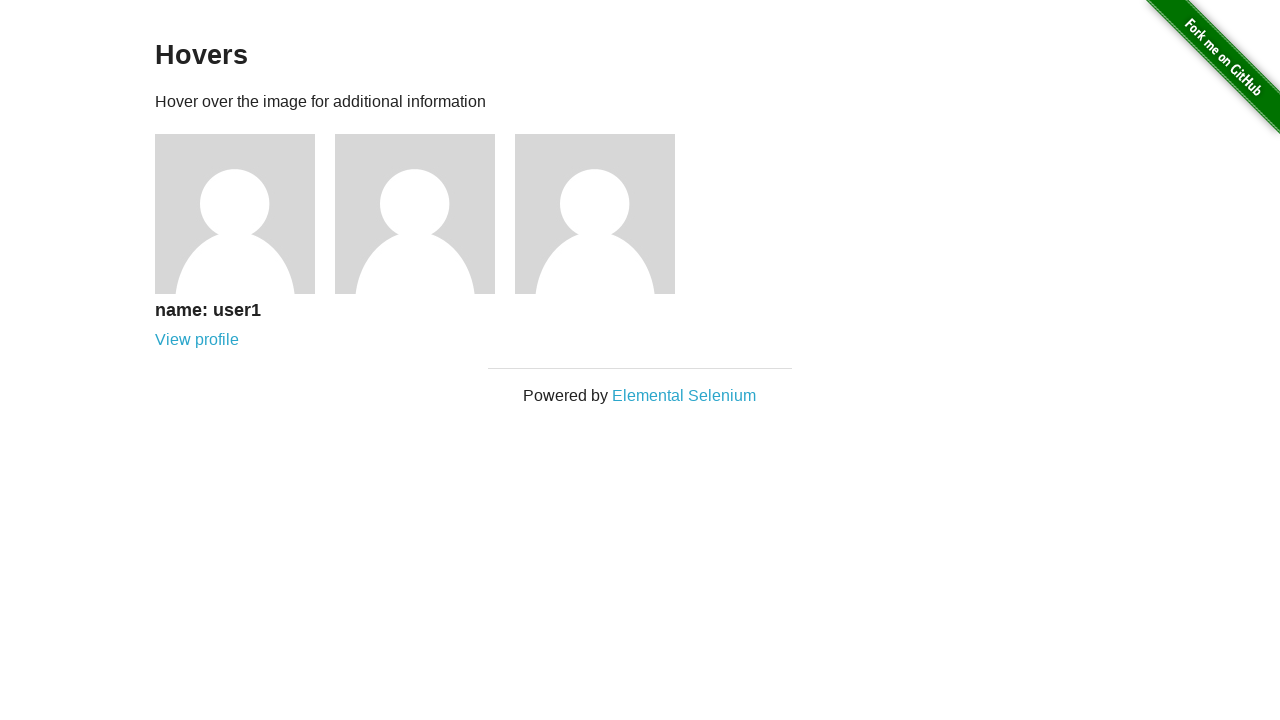